Tests dropdown selection by clicking on a select element and using keyboard navigation to select an option

Starting URL: https://demoqa.com/select-menu

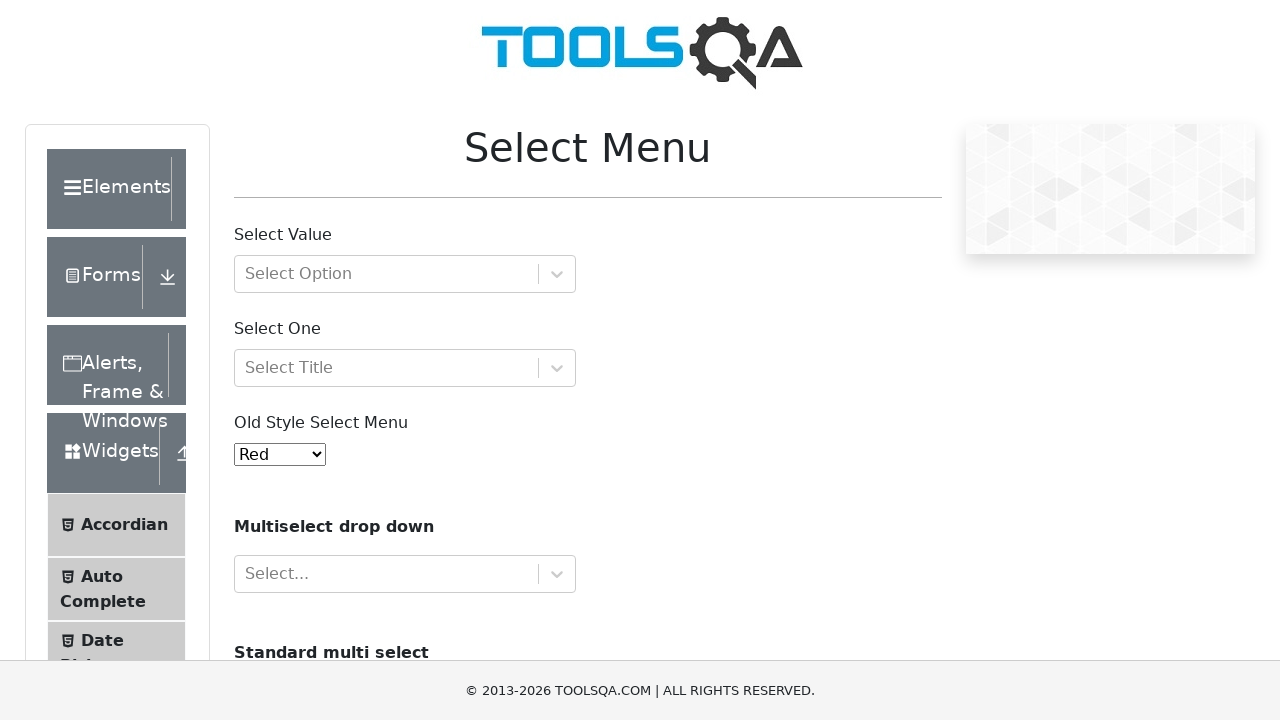

Clicked on the select dropdown element to open it at (280, 454) on #oldSelectMenu
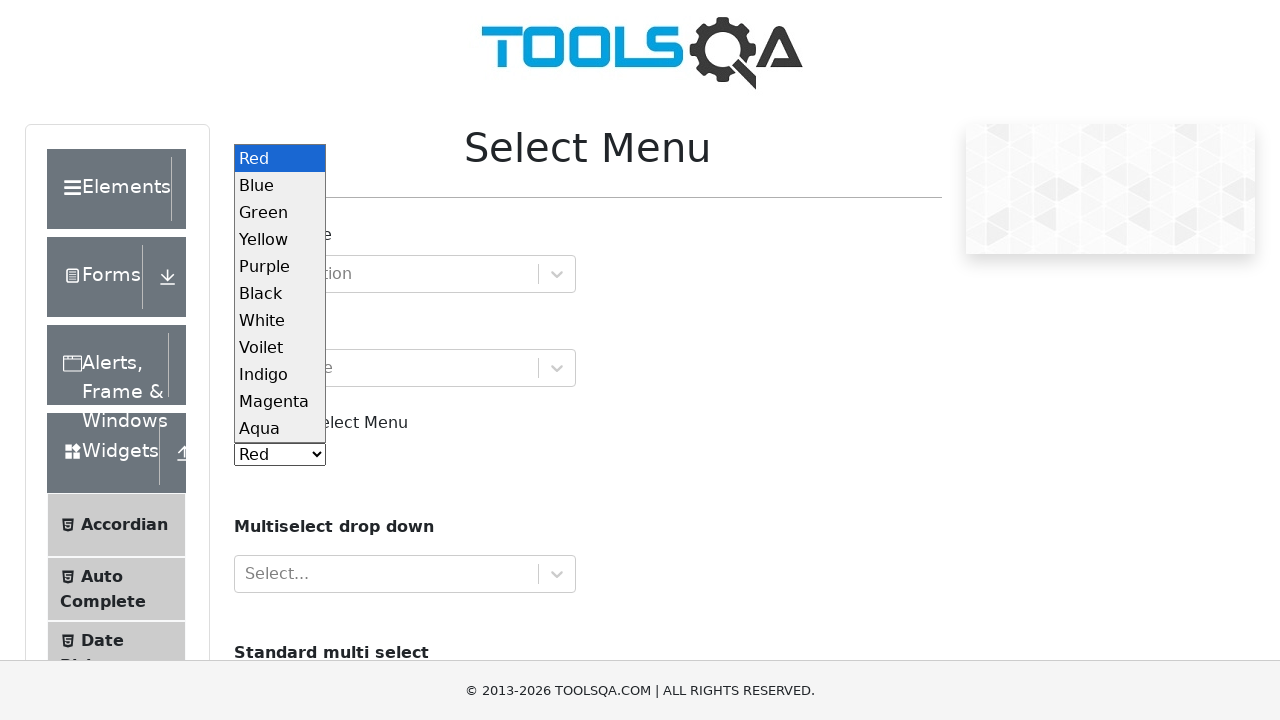

Pressed ArrowDown key to navigate to next option
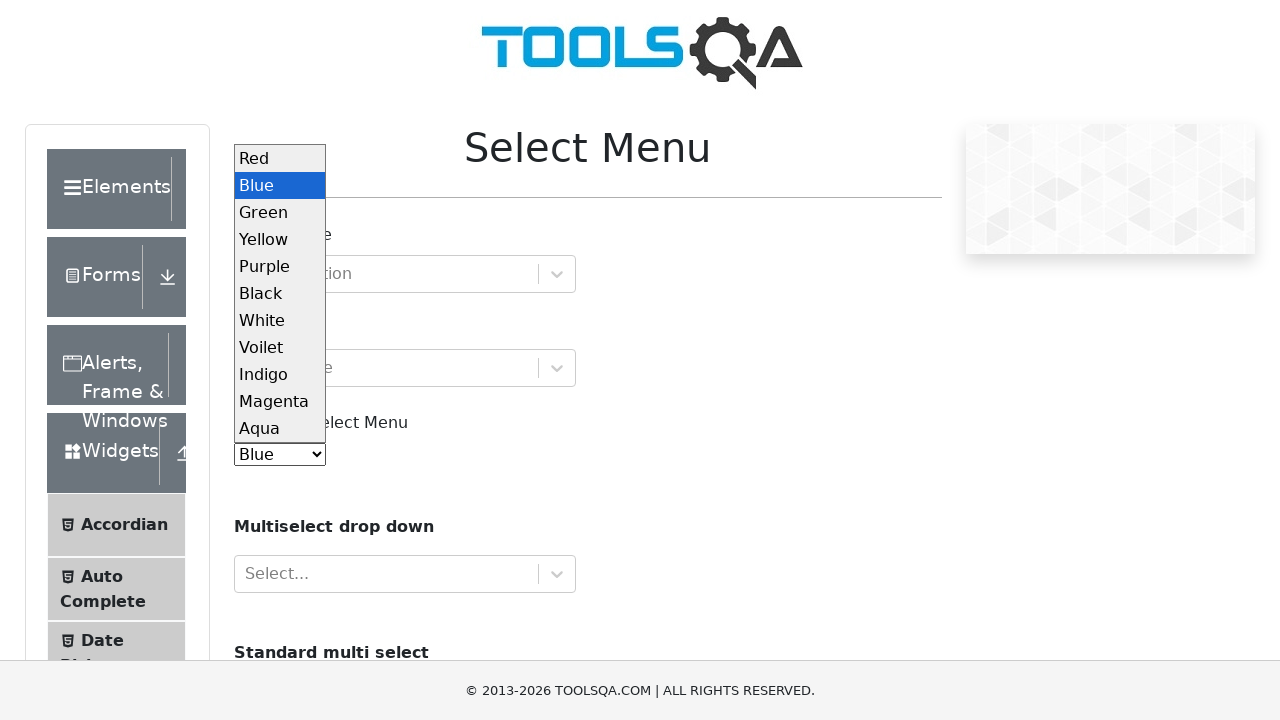

Pressed ArrowDown key again to navigate to third option
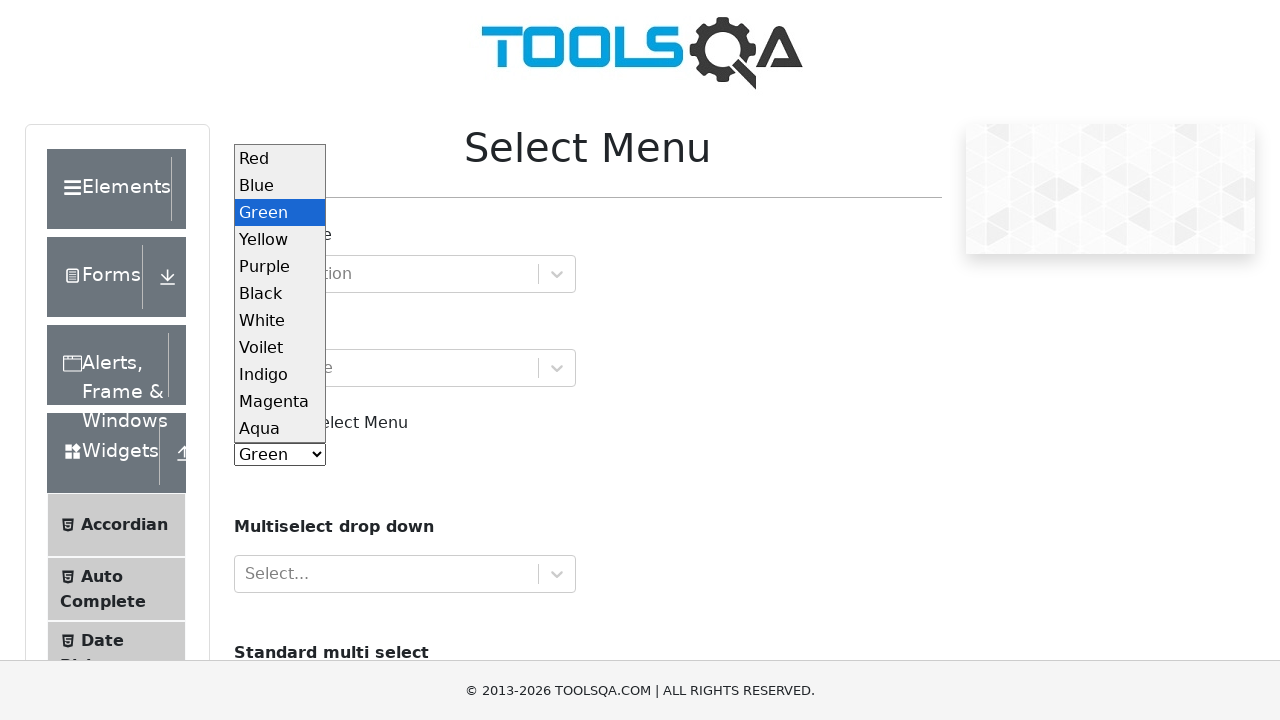

Pressed Enter to select the current option
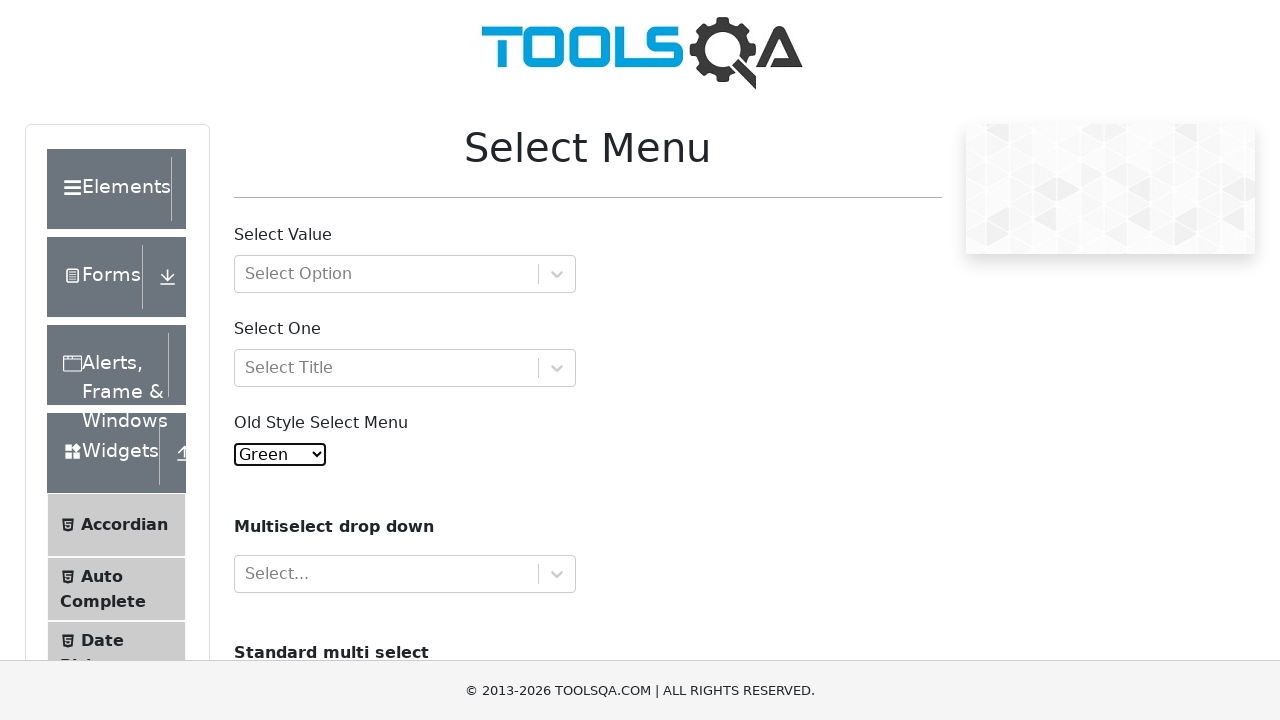

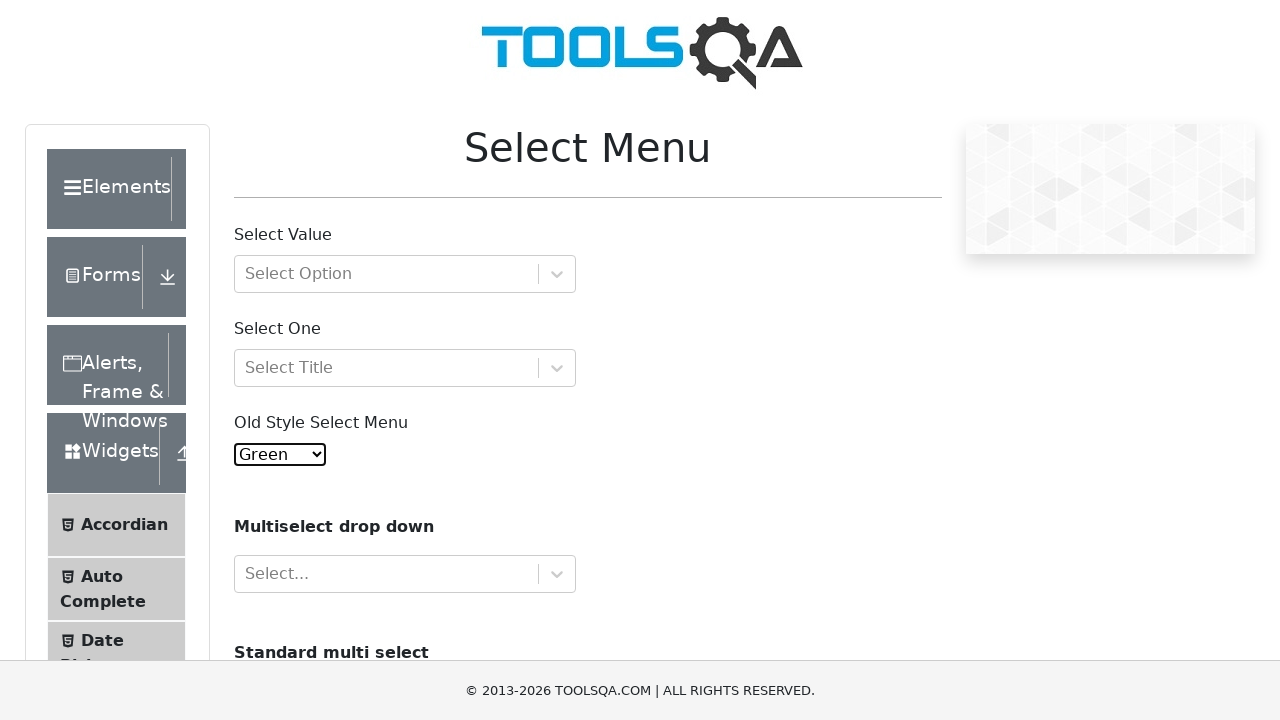